Tests a math calculation form by reading two numbers, calculating their sum, and selecting the result from a dropdown

Starting URL: http://suninjuly.github.io/selects1.html

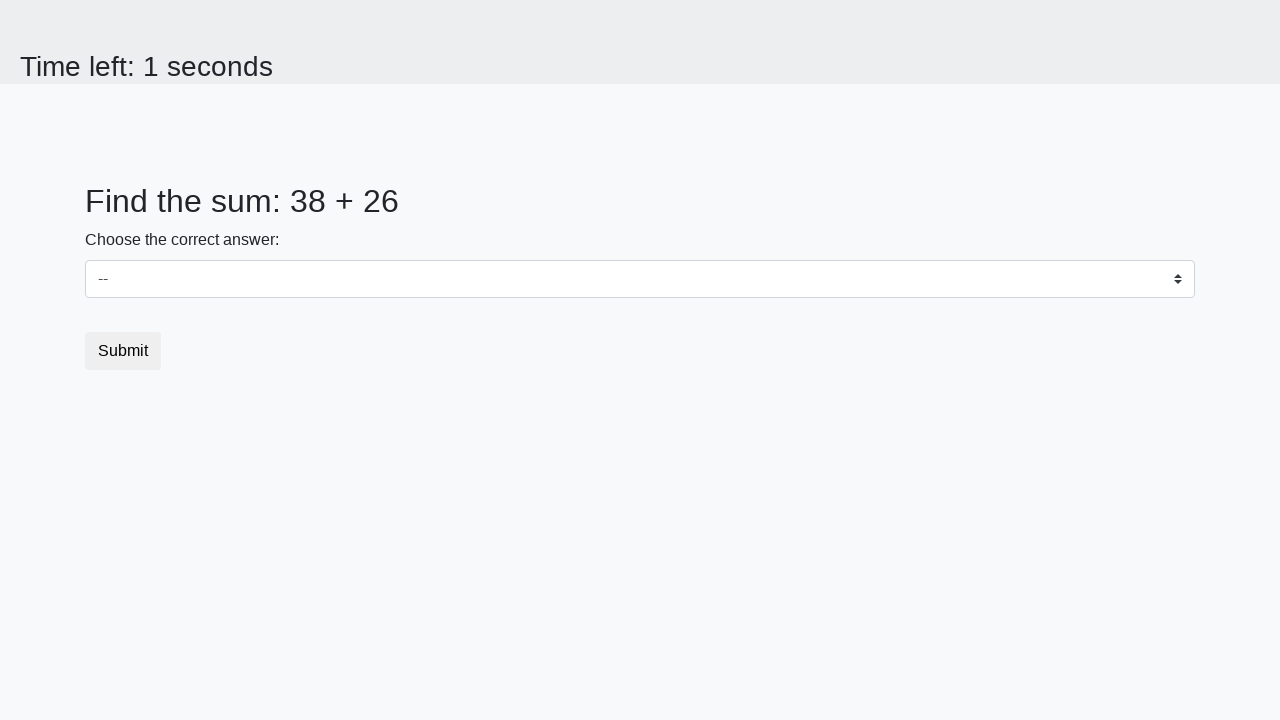

Located and read the first number from #num1
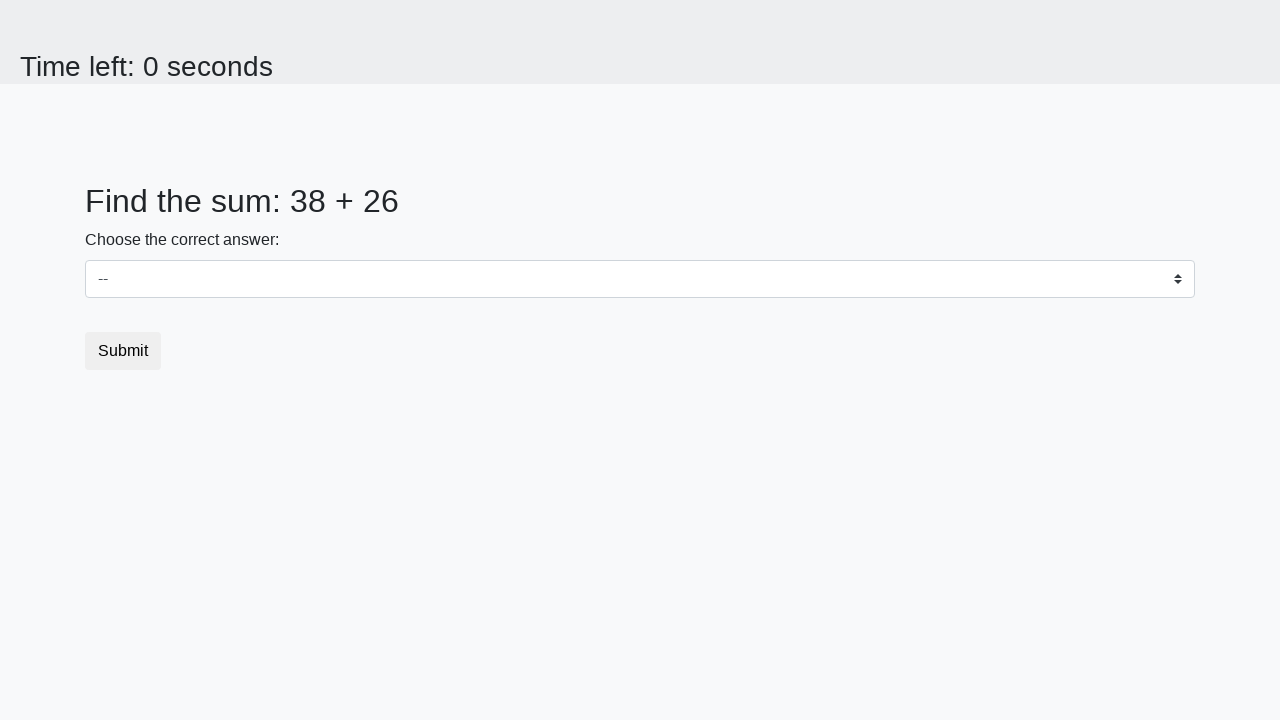

Located and read the second number from #num2
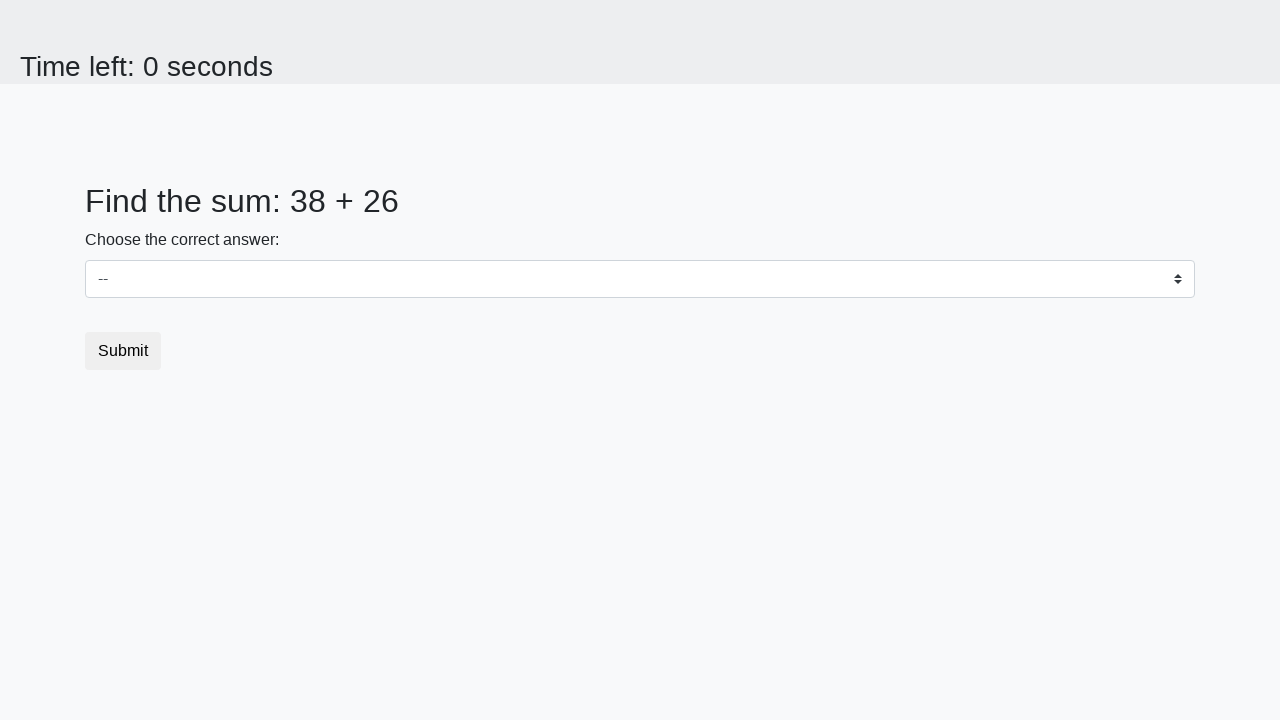

Calculated sum: 38 + 26 = 64
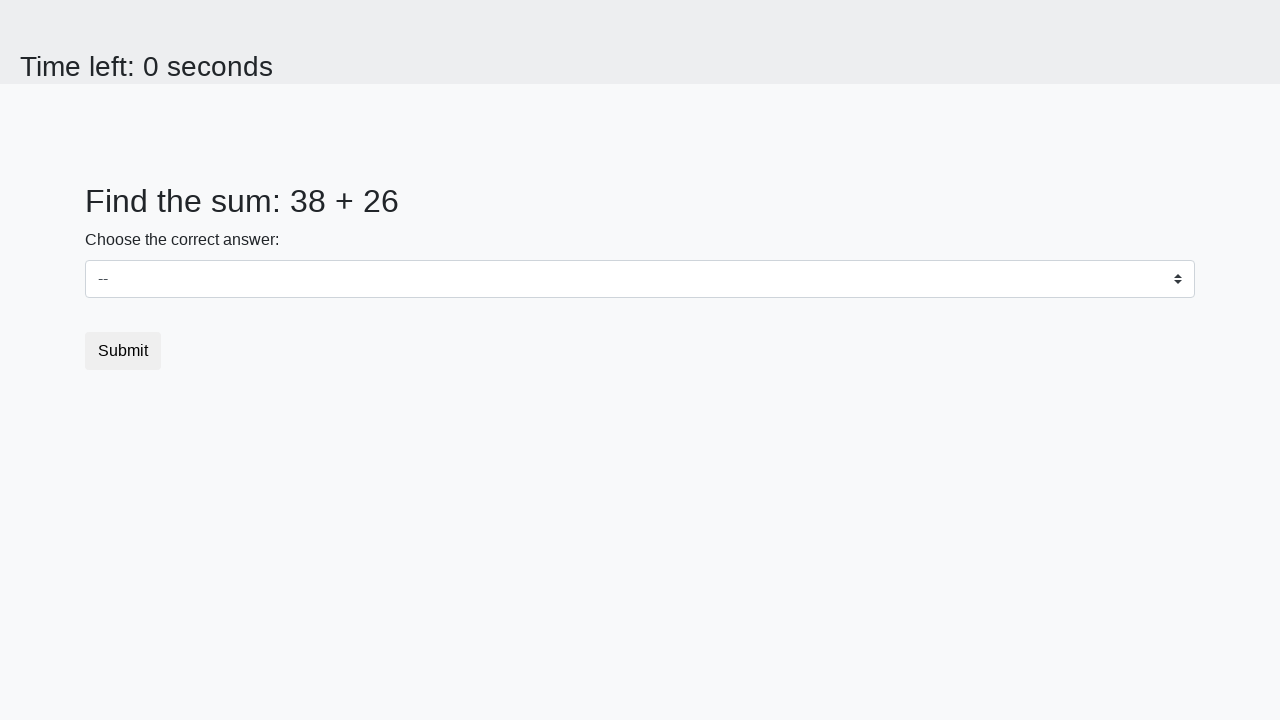

Selected calculated sum '64' from dropdown on select
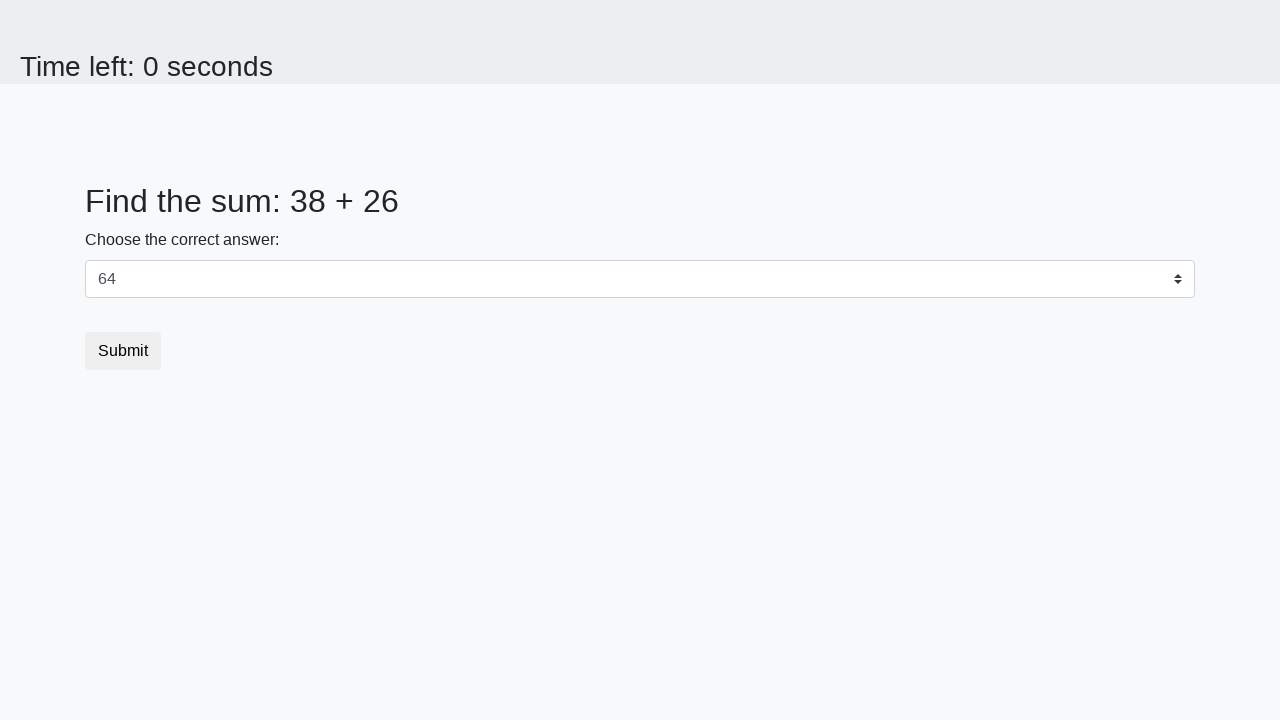

Clicked the submit button at (123, 351) on button.btn
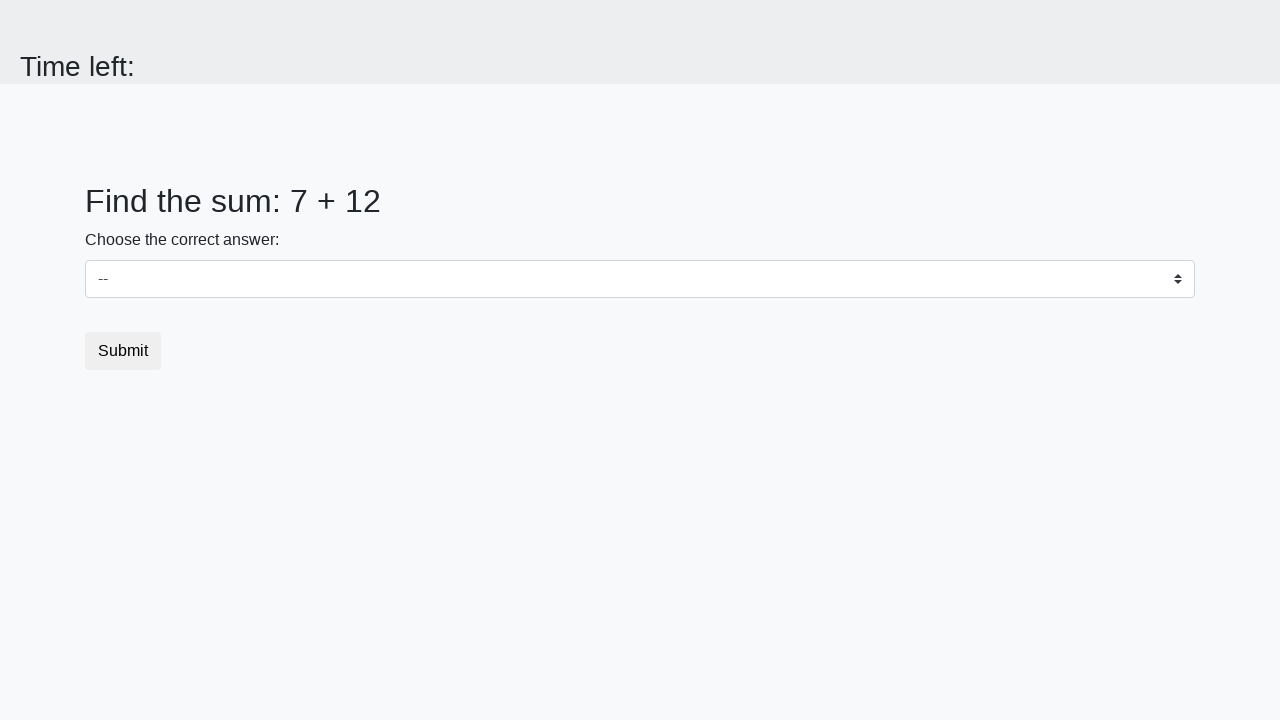

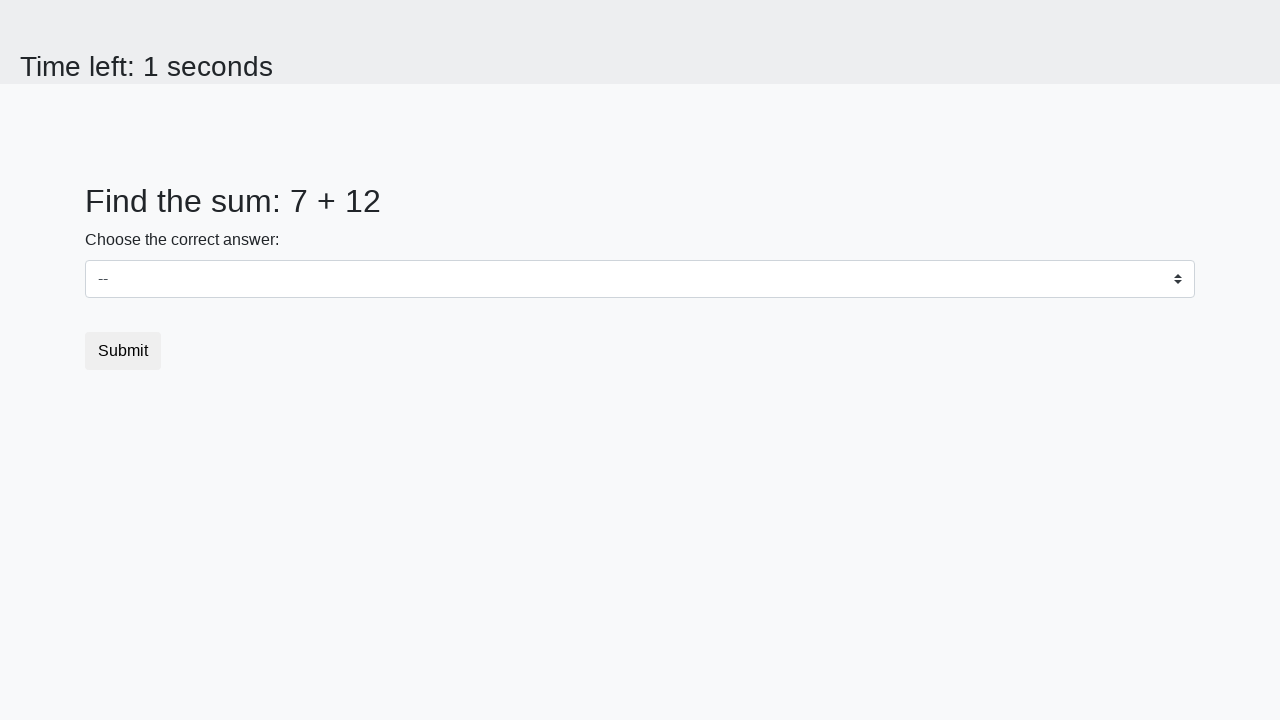